Verifies that the "Log In" button text on NextBaseCRM login page matches the expected value by retrieving the button's value attribute

Starting URL: https://login1.nextbasecrm.com/

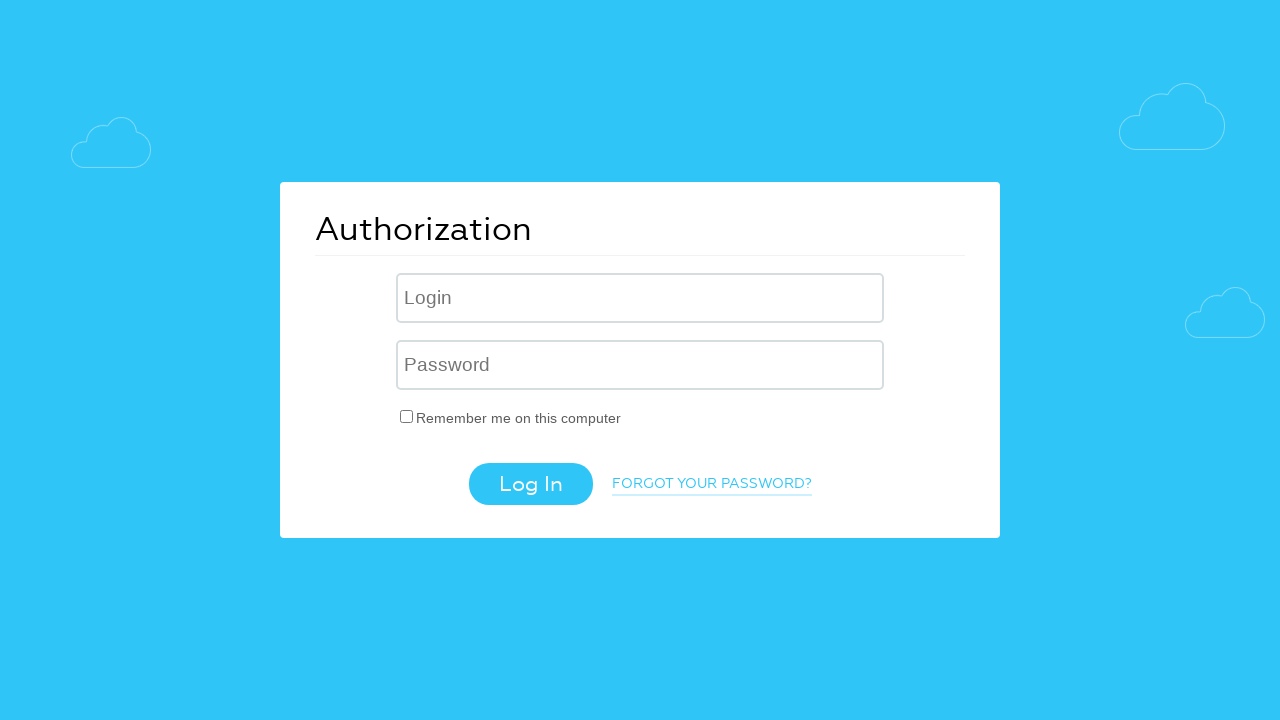

Located the 'Log In' button using CSS selector
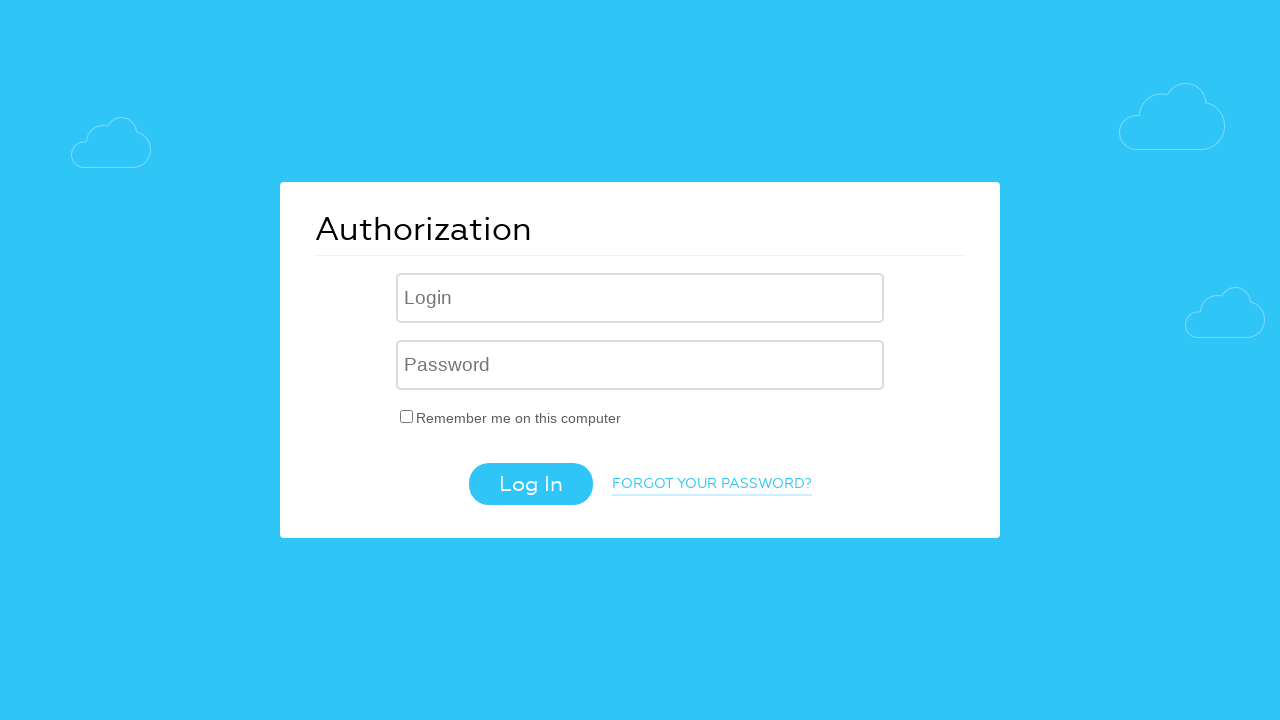

Retrieved the value attribute from the 'Log In' button
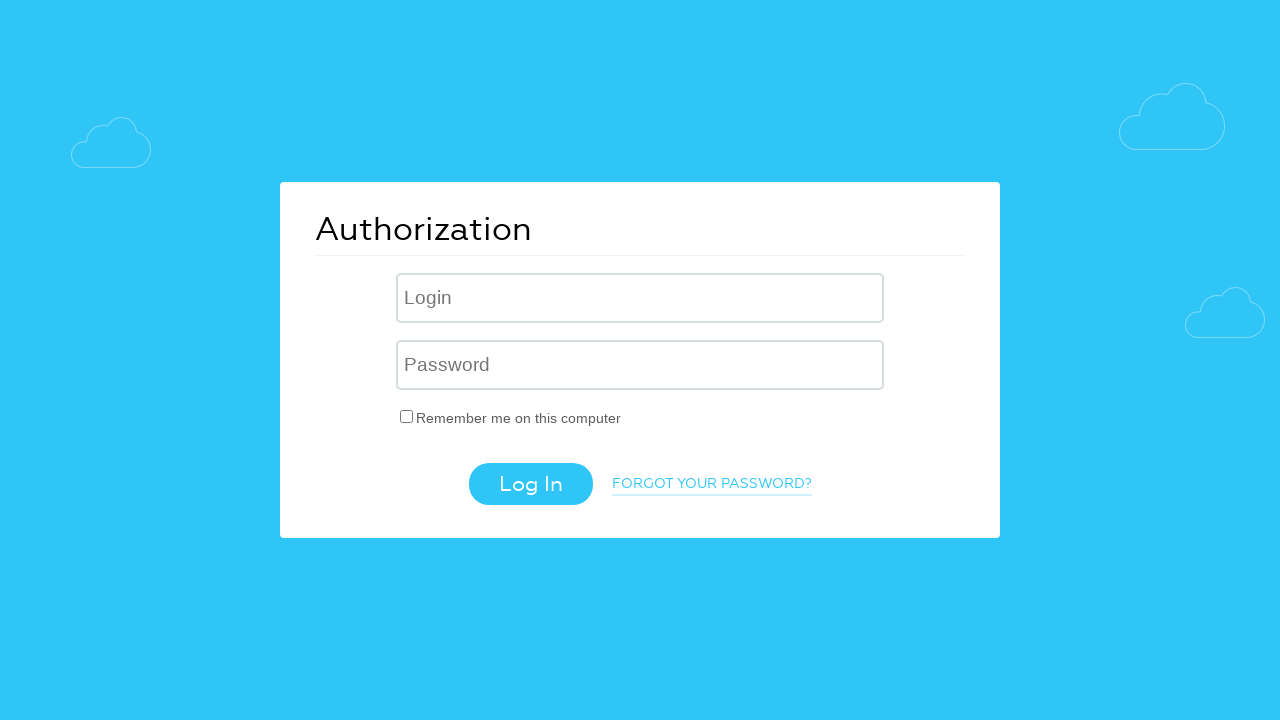

Verified that the button text matches the expected value 'Log In'
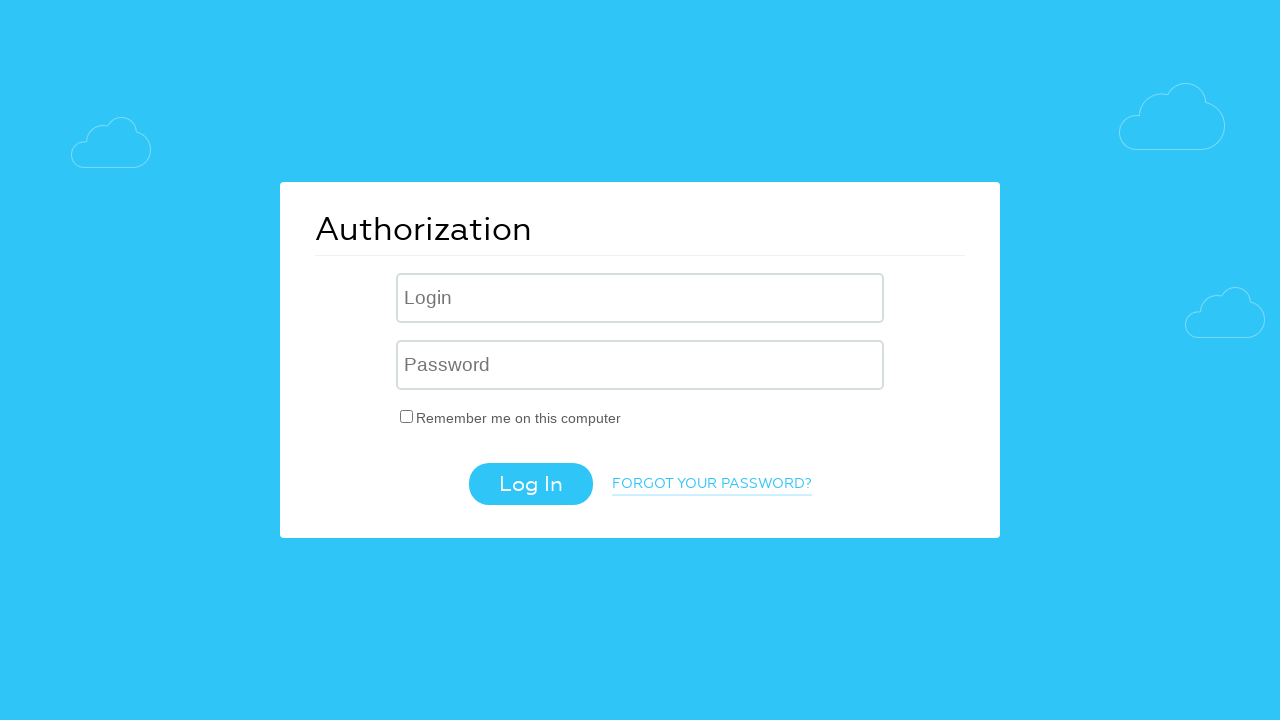

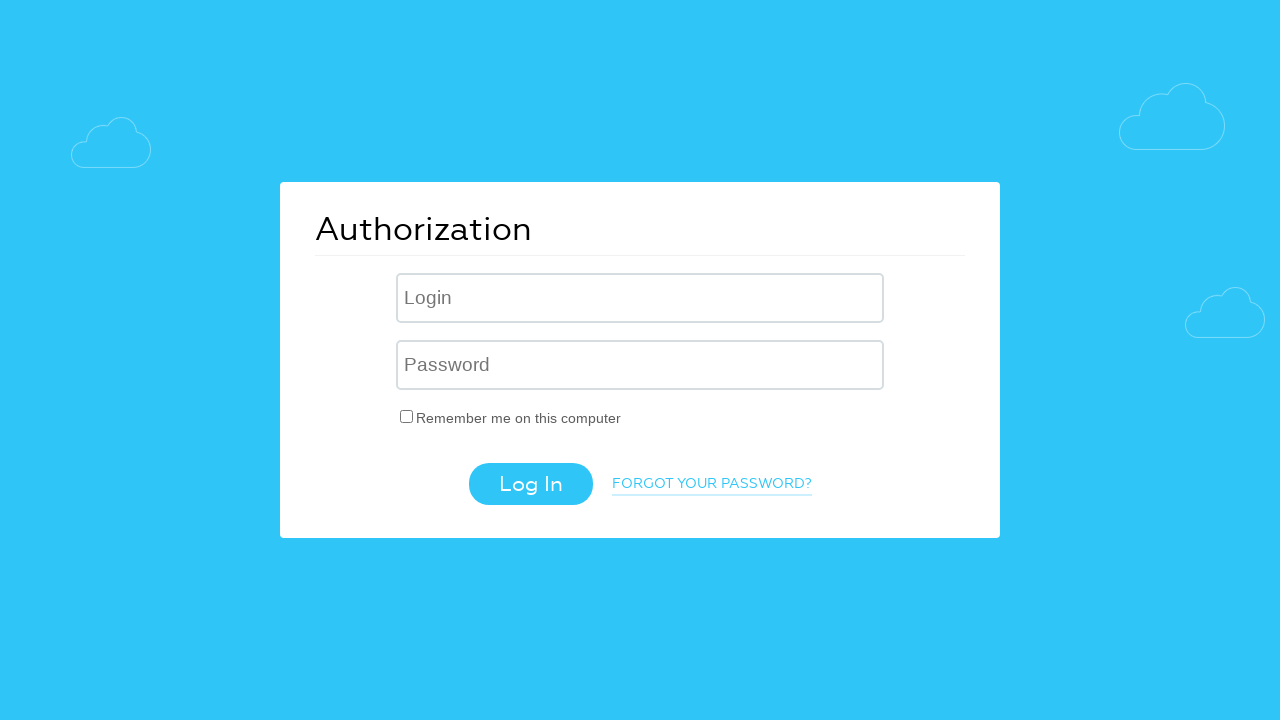